Tests hover functionality by hovering over an element and verifying its style changes to yellow background

Starting URL: https://atidcollege.co.il/Xamples/ex_actions.html

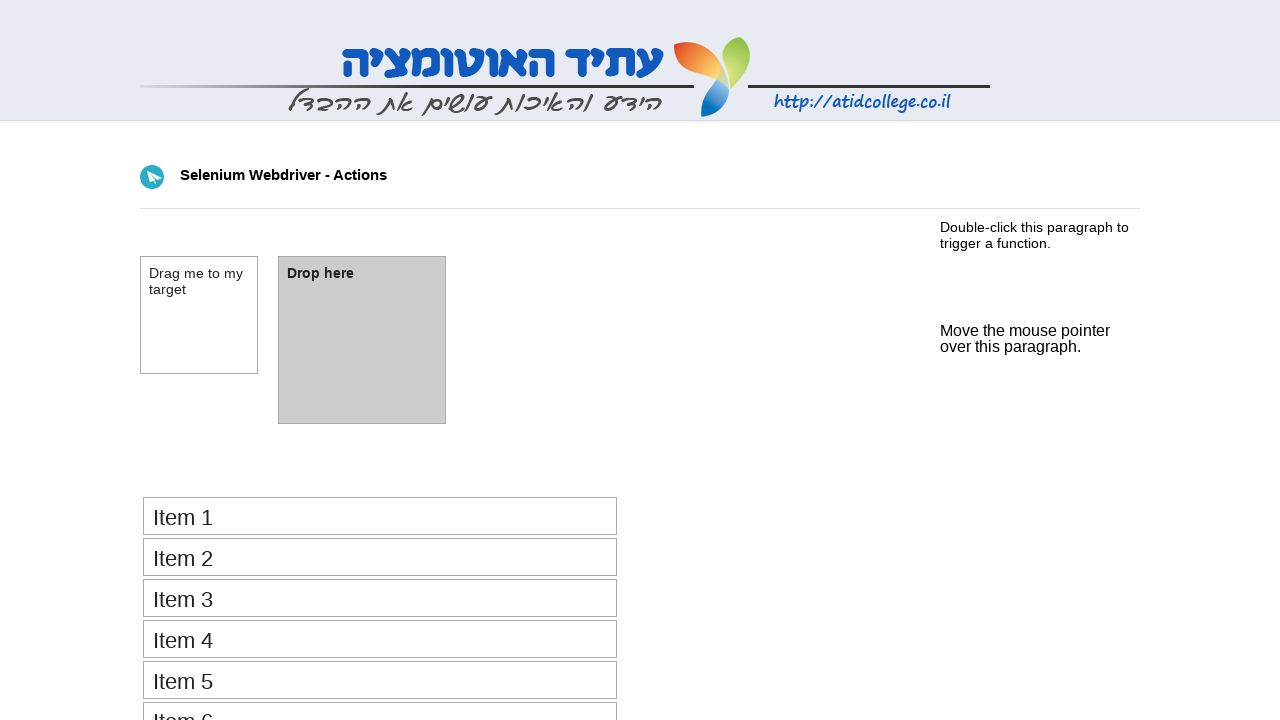

Navigated to hover actions test page
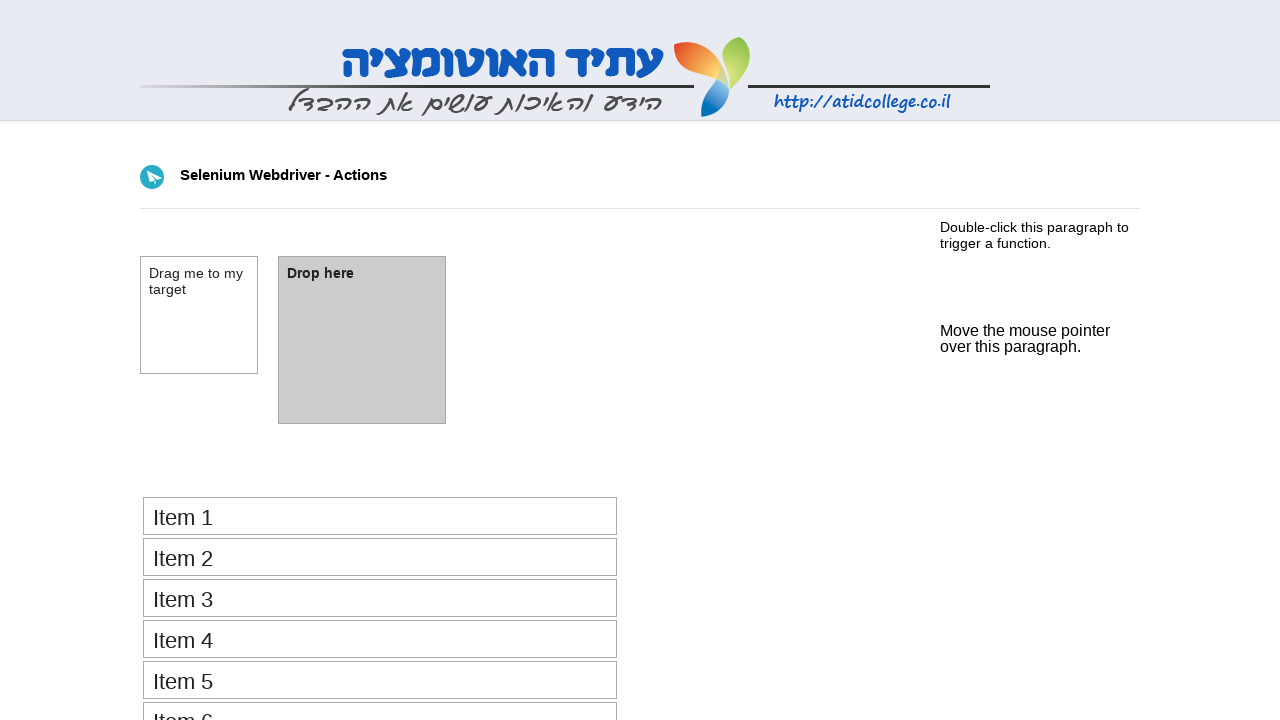

Hovered over mouse_hover element at (1025, 330) on #mouse_hover
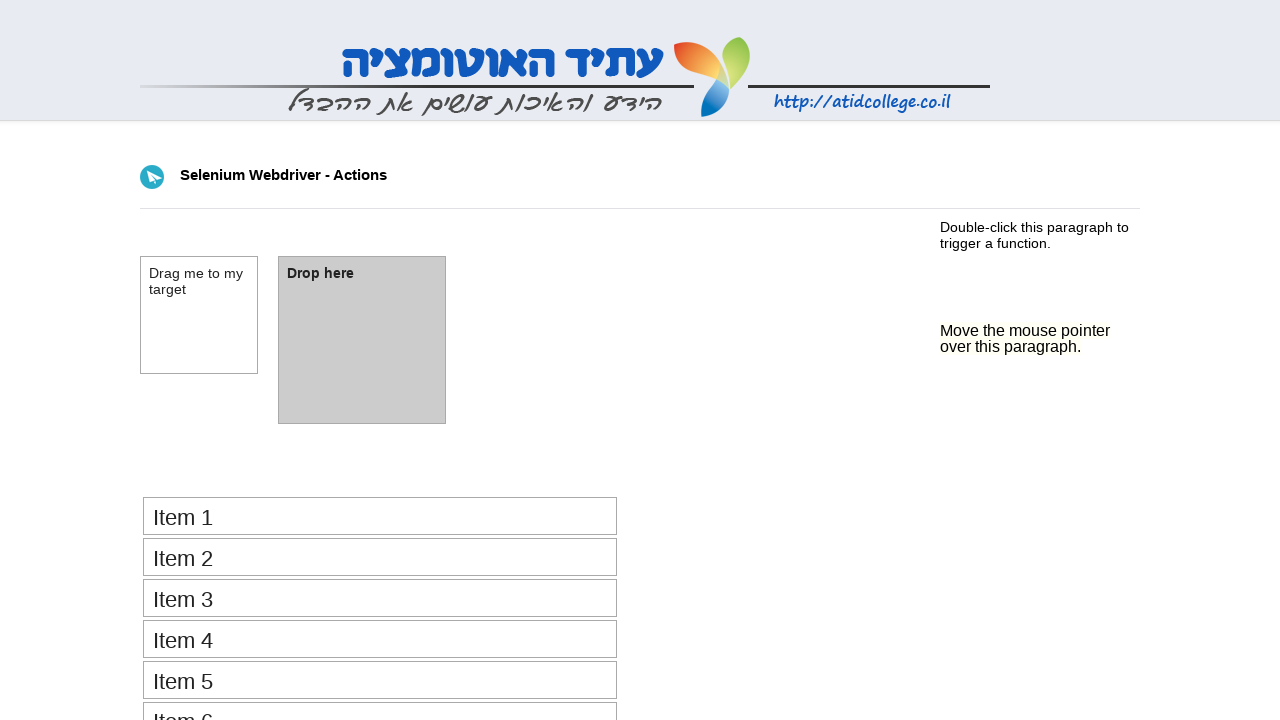

Verified that element style changed to yellow background
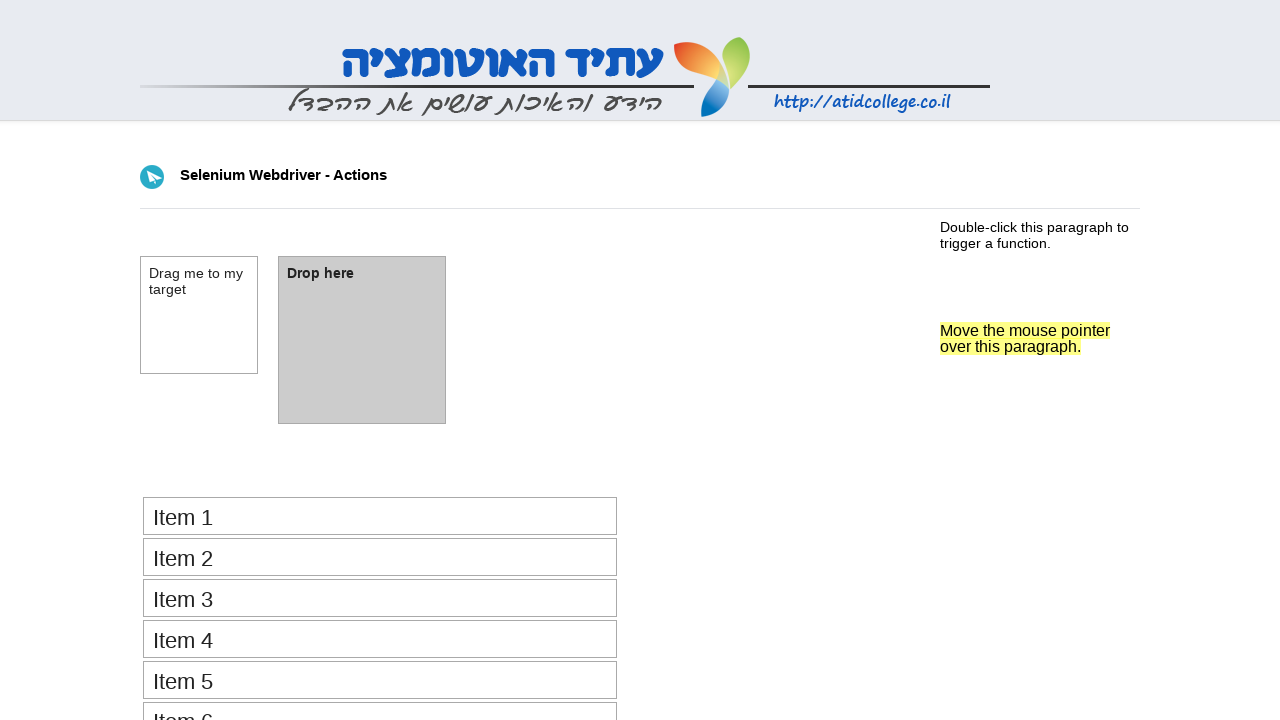

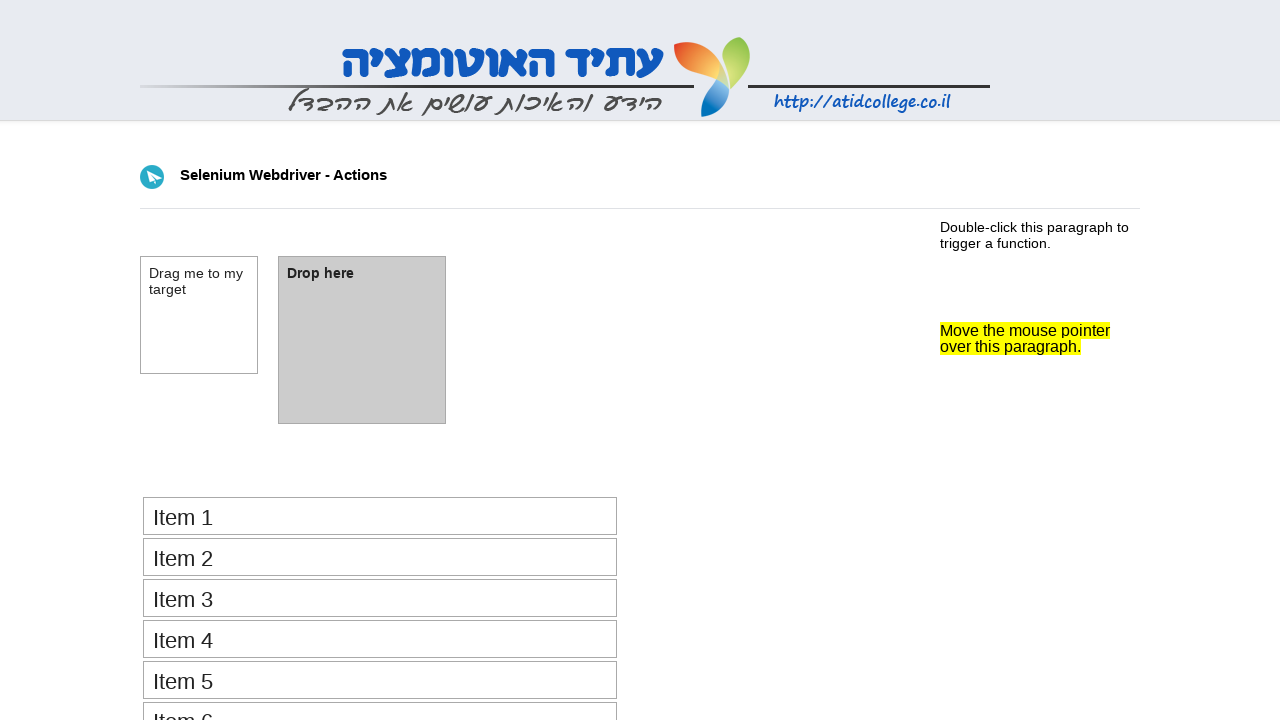